Tests basic browser navigation by visiting a website, navigating to another page, going back, and refreshing

Starting URL: https://rahulshettyacademy.com/

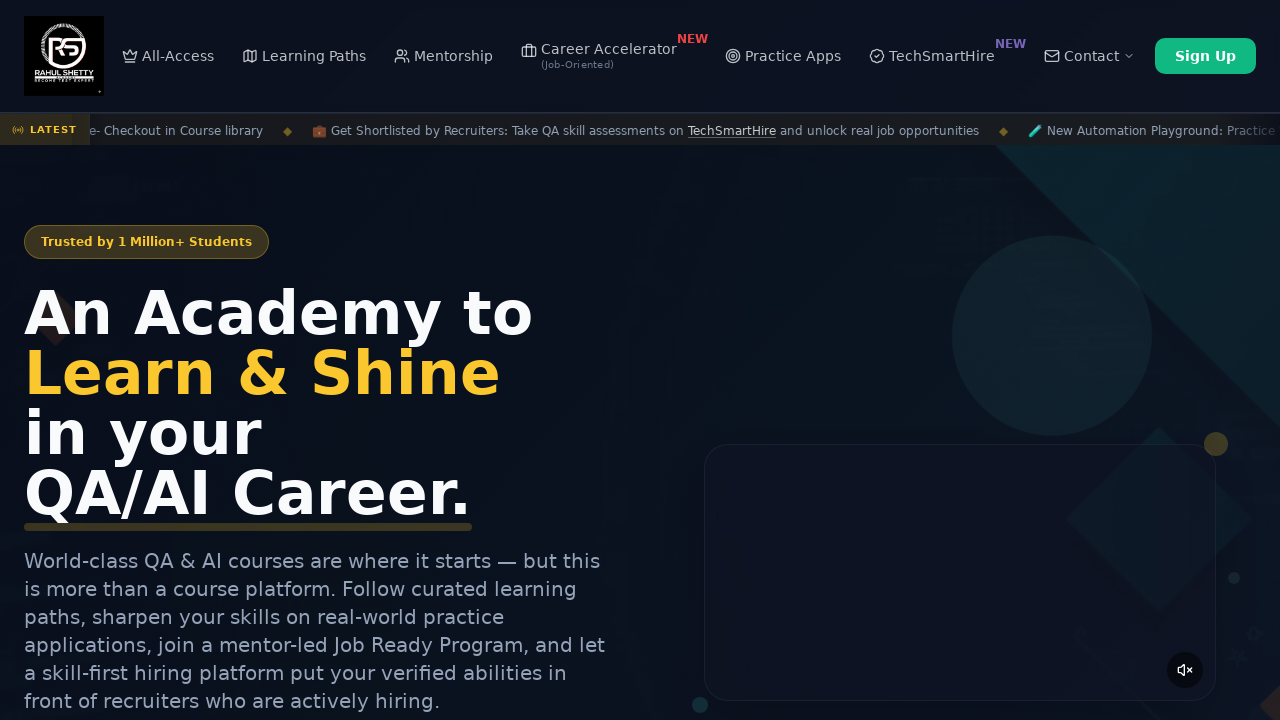

Navigated to learning path page at https://rahulshettyacademy.com/#/learning-path
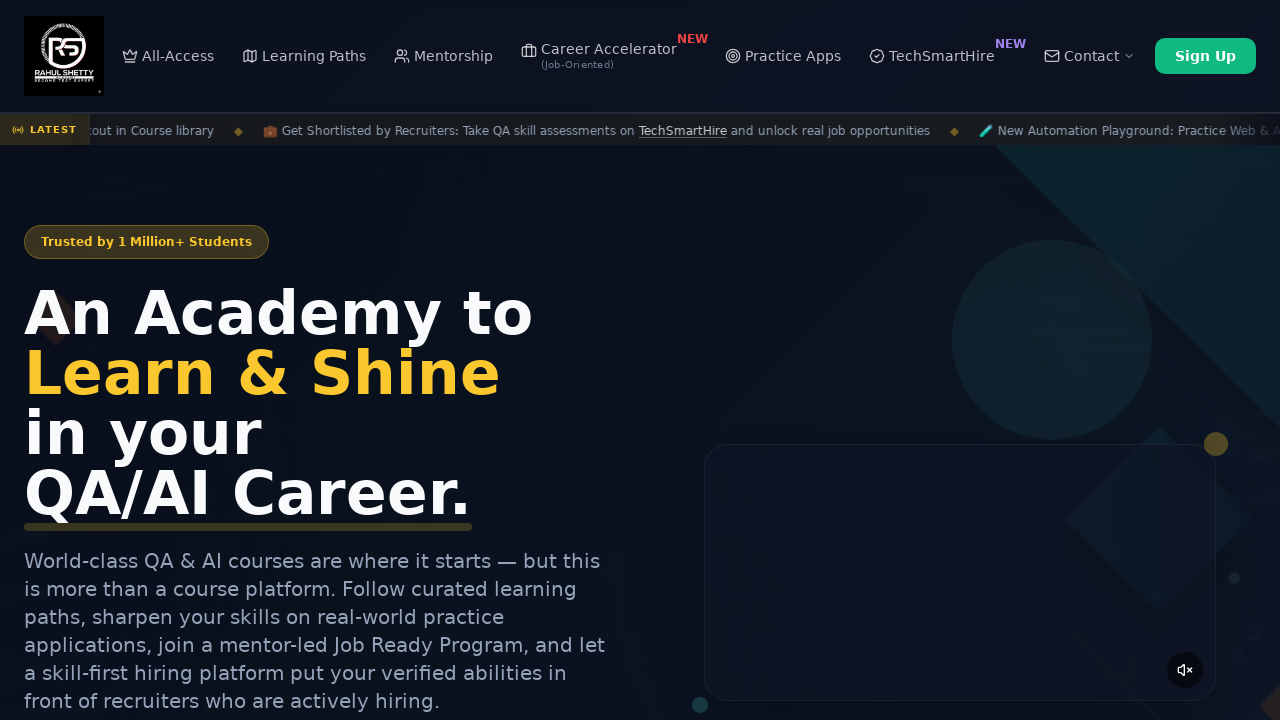

Refreshed the learning path page
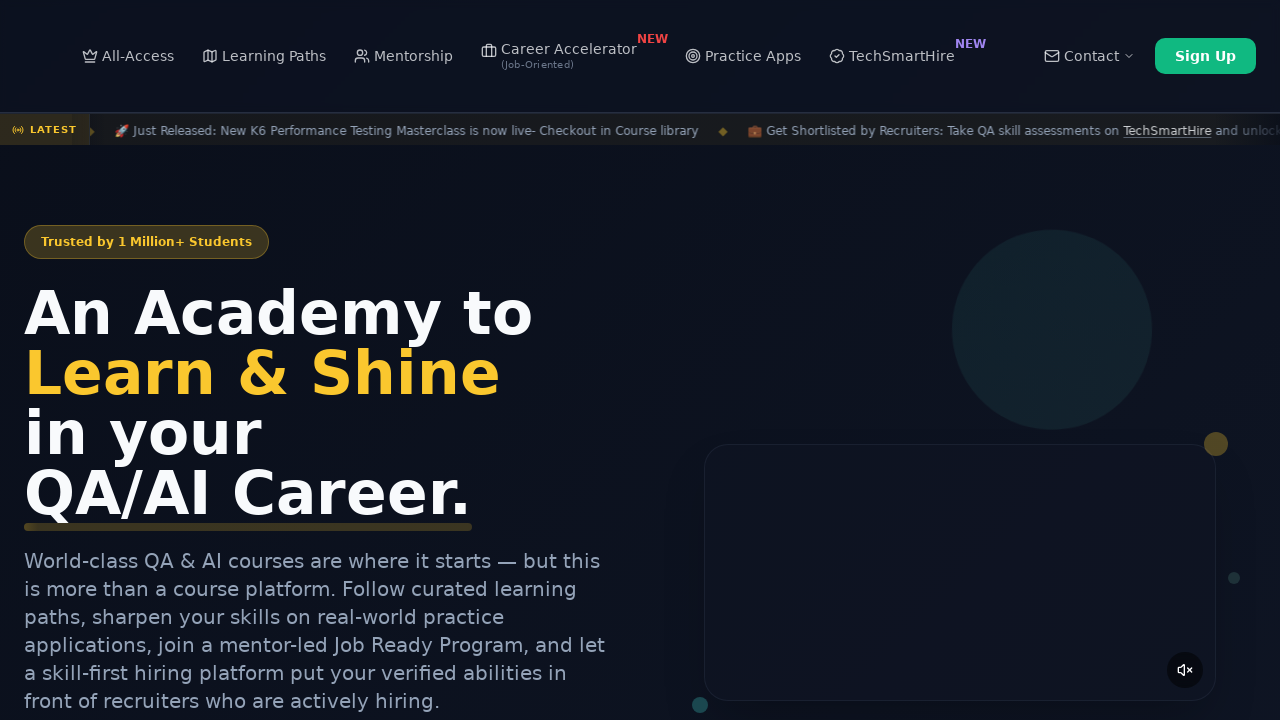

Navigated back to previous page
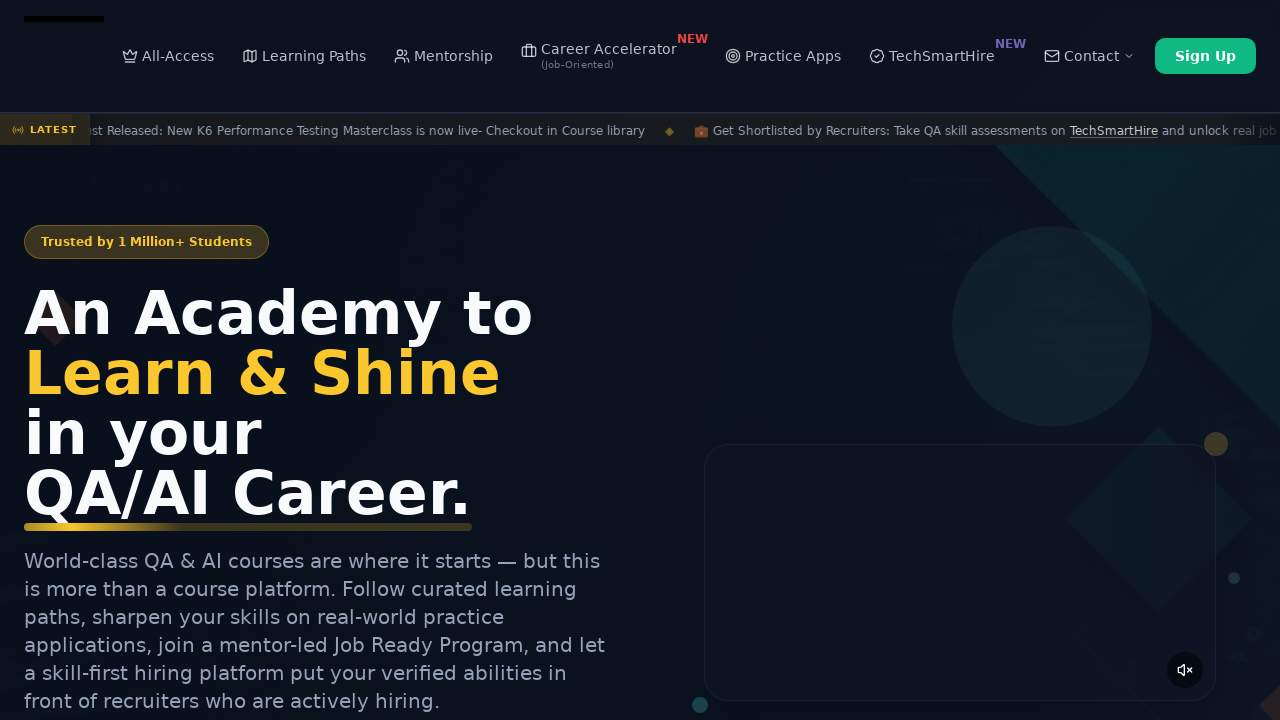

Refreshed the page after navigating back
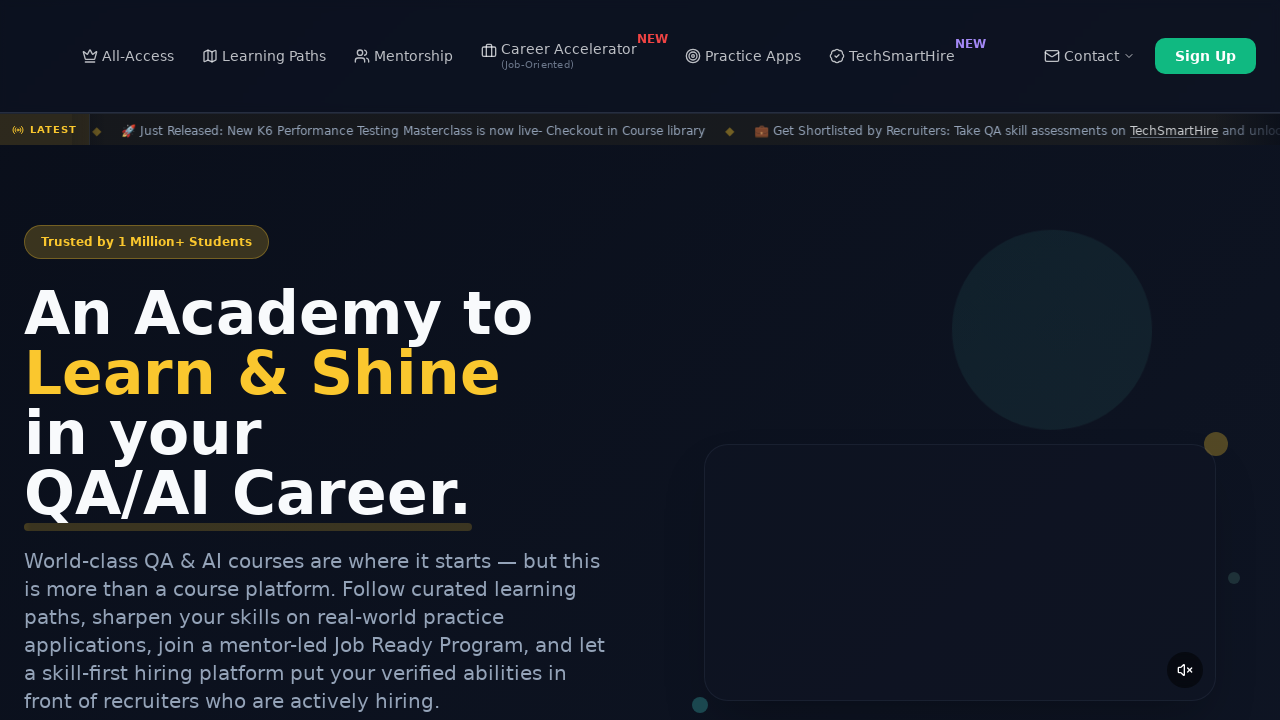

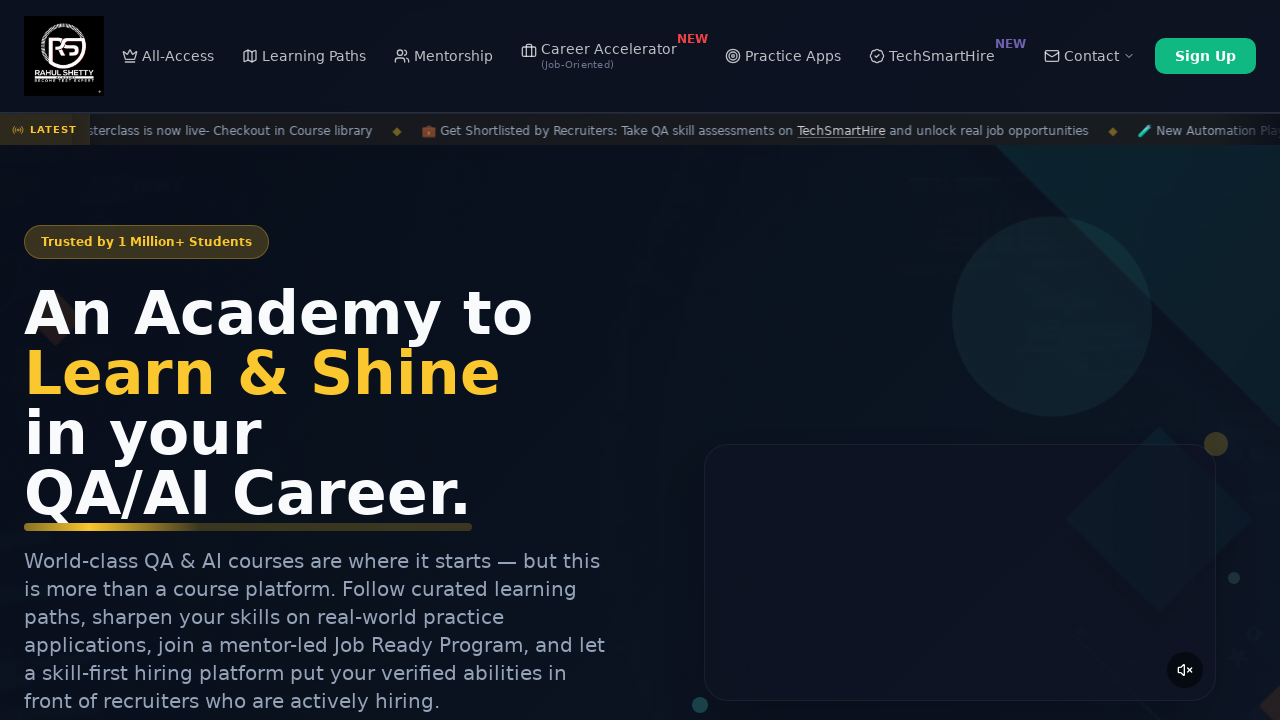